Tests iframe handling by switching between multiple frames, filling text inputs in each frame, and interacting with elements inside nested iframes including a CAPTCHA-like widget

Starting URL: https://ui.vision/demo/webtest/frames/

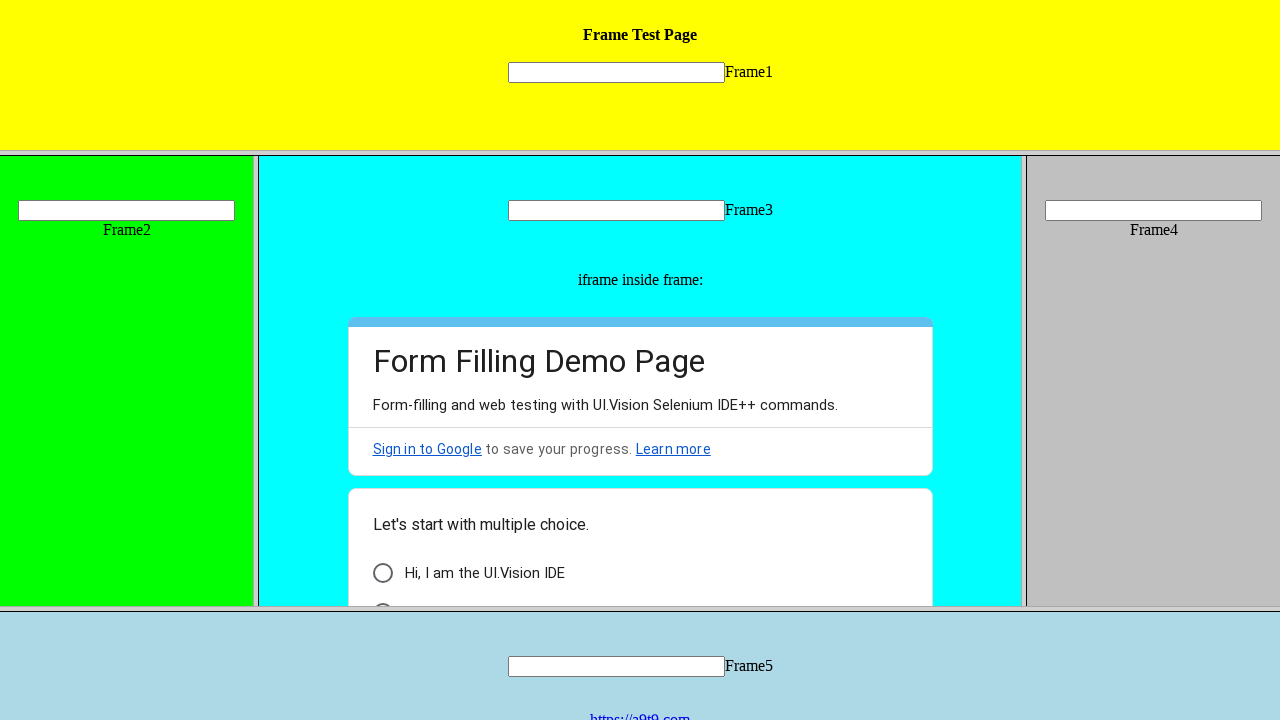

Switched to Frame 1 and filled text input with 'Frame1' on frame[src='frame_1.html'] >> internal:control=enter-frame >> input[name='mytext1
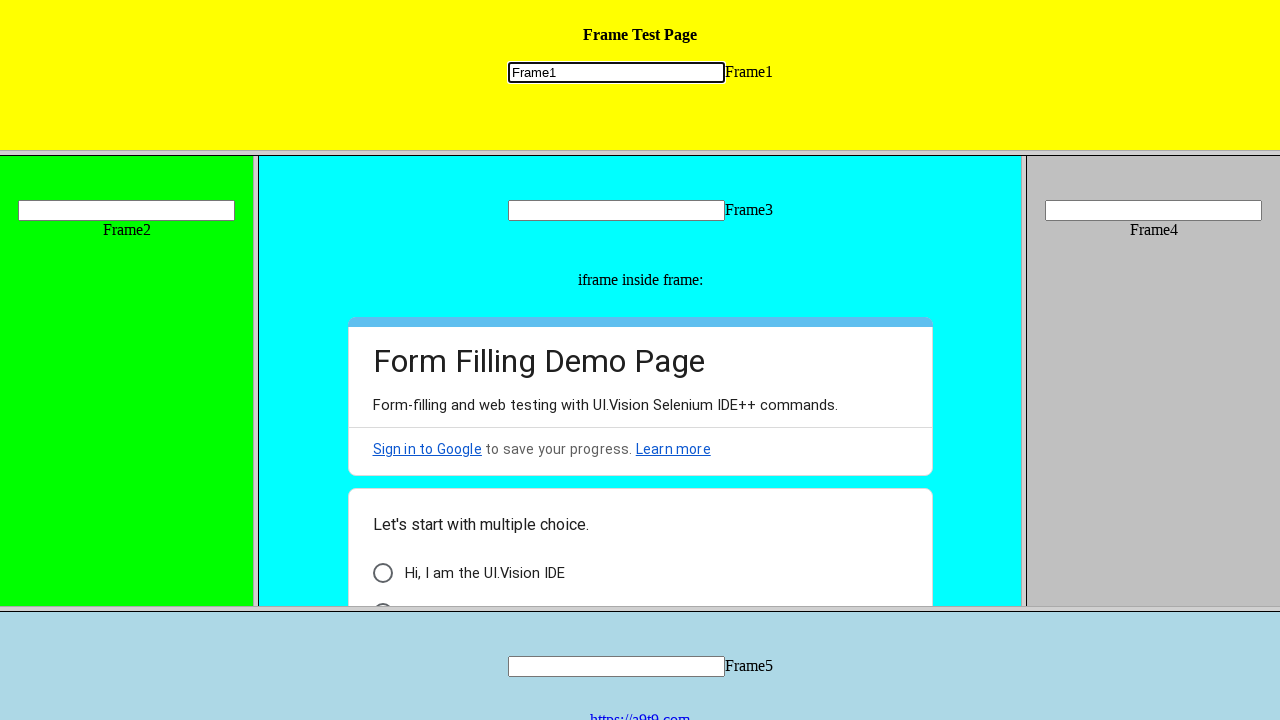

Switched to Frame 2 and filled text input with 'Frame2' on frame[src='frame_2.html'] >> internal:control=enter-frame >> input[name='mytext2
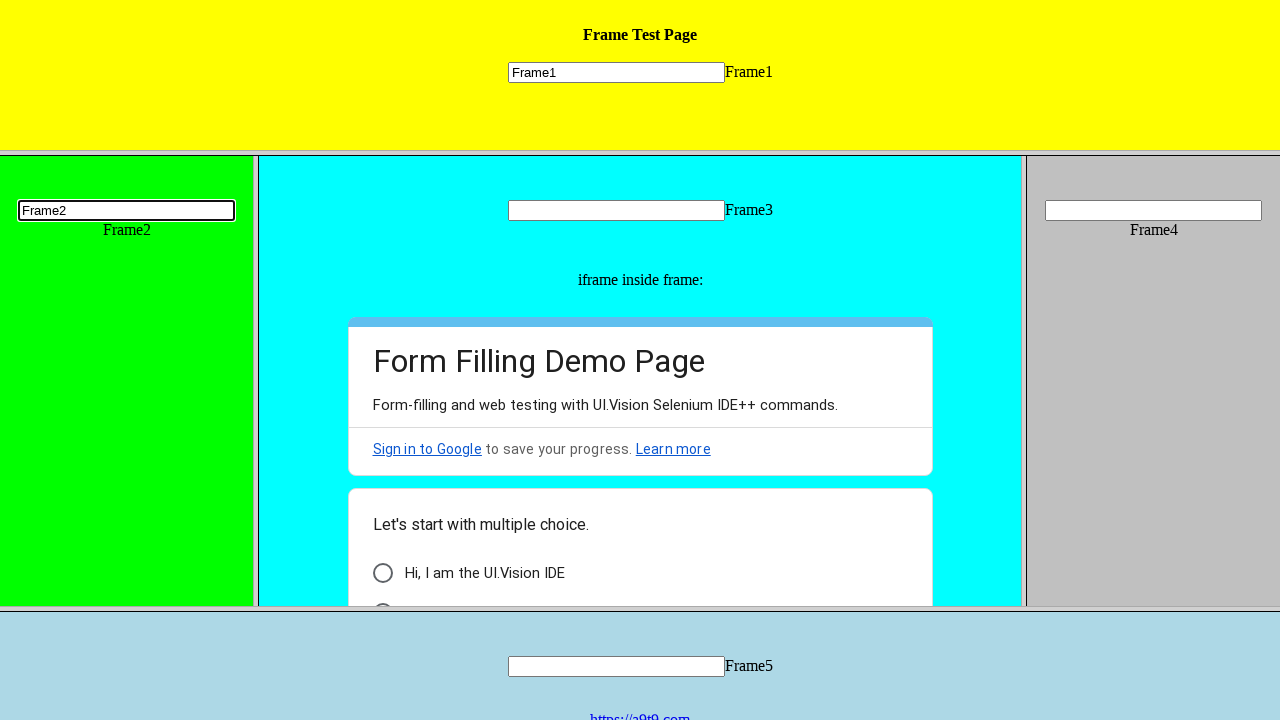

Switched to Frame 3 and filled text input with 'Frame3' on frame[src='frame_3.html'] >> internal:control=enter-frame >> input[name='mytext3
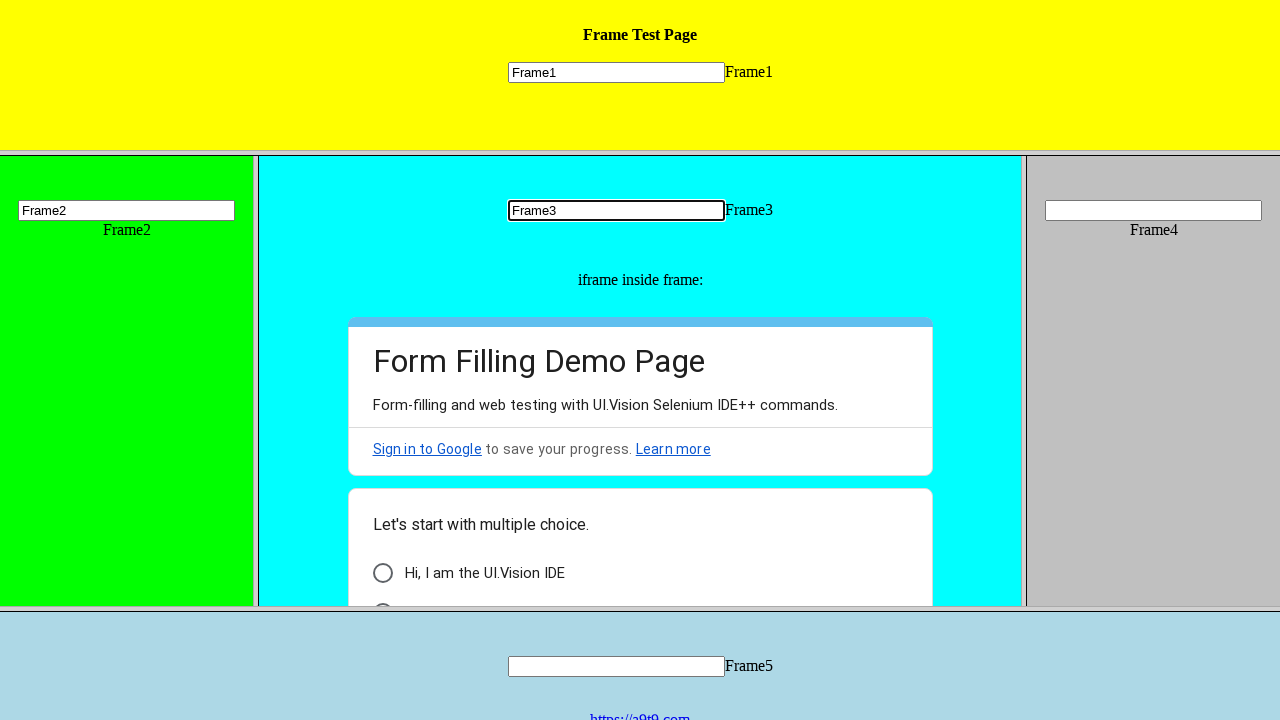

Clicked 'I am a human' button in nested iframe at (382, 596) on frame[src='frame_3.html'] >> internal:control=enter-frame >> iframe >> nth=0 >> 
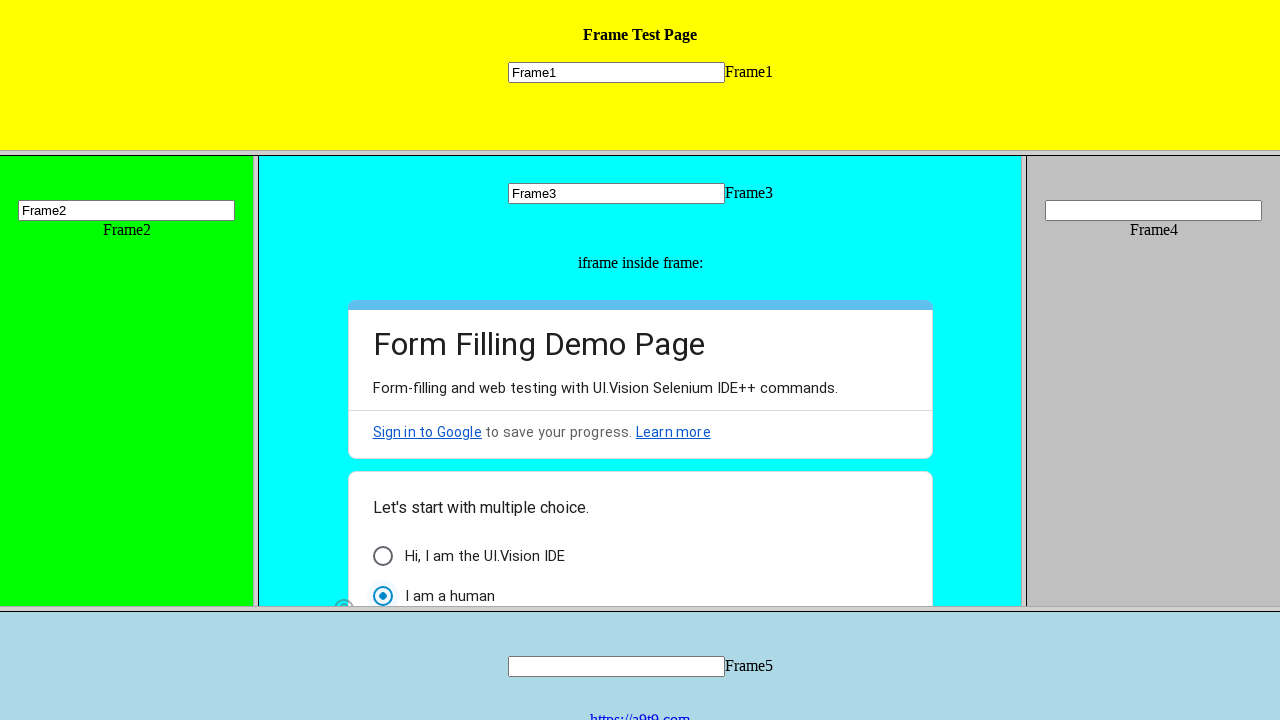

Waited 2000ms
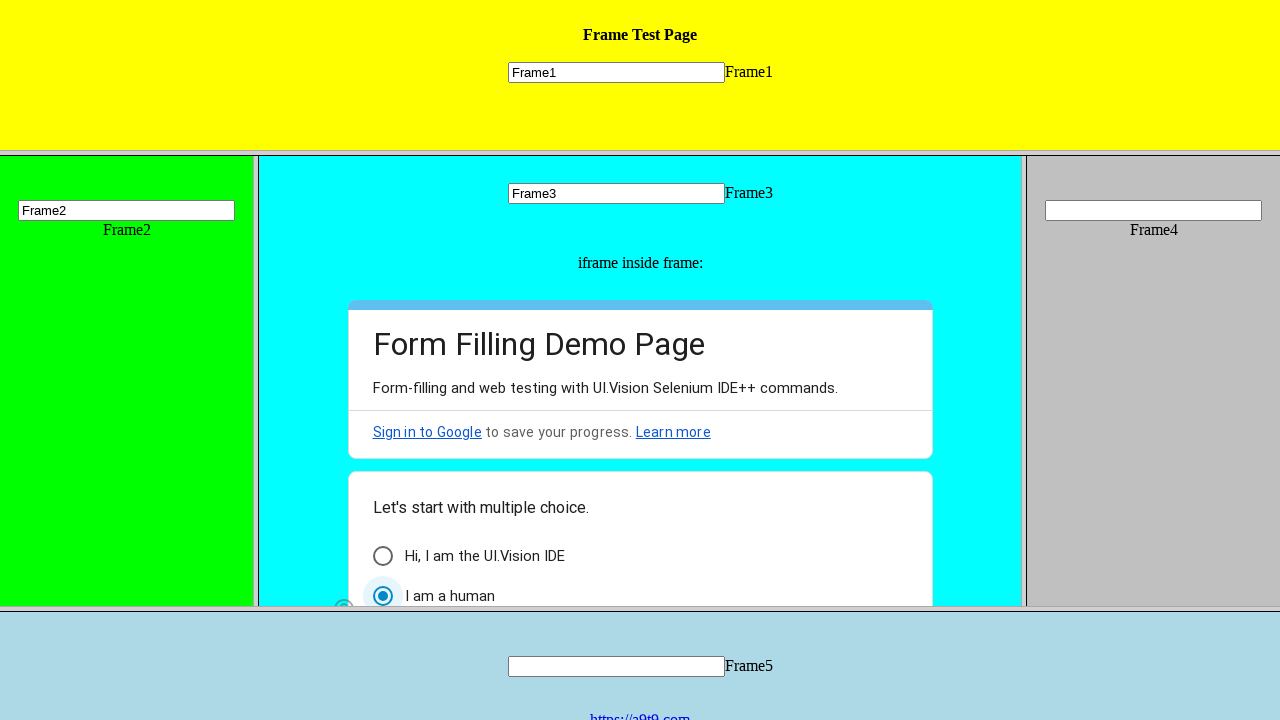

Scrolled down by 300 pixels in nested iframe
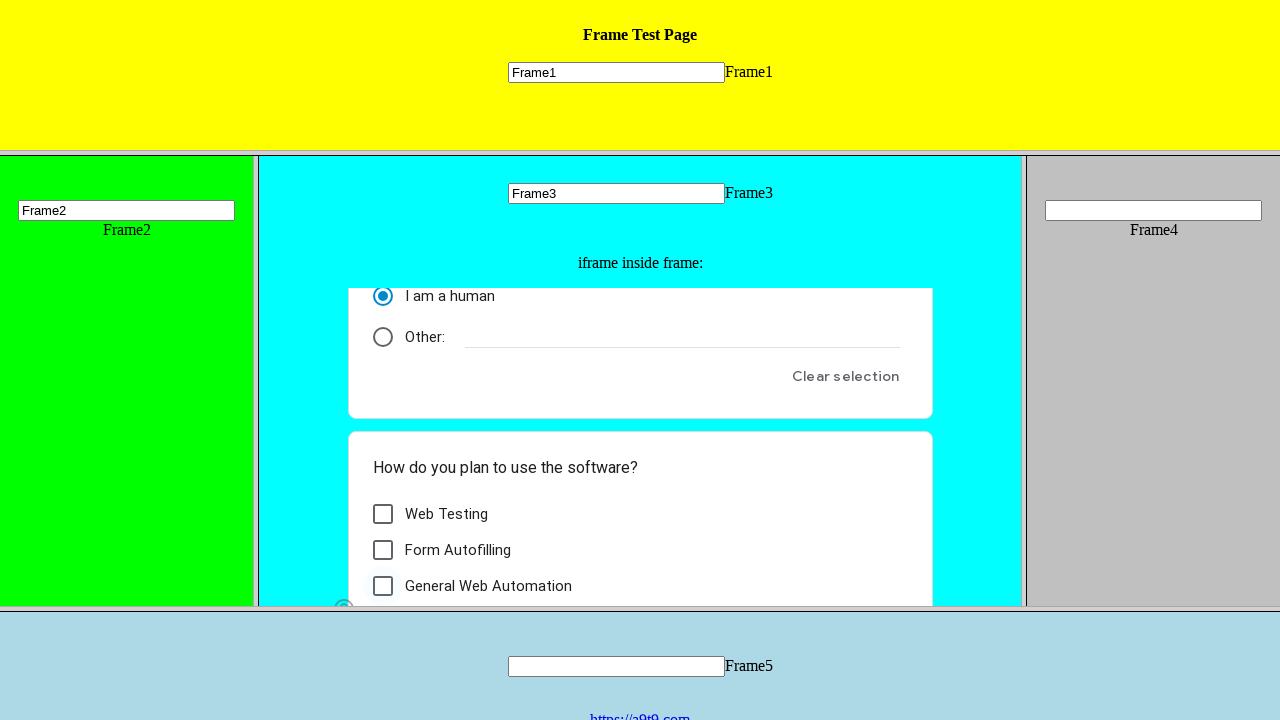

Waited 2000ms
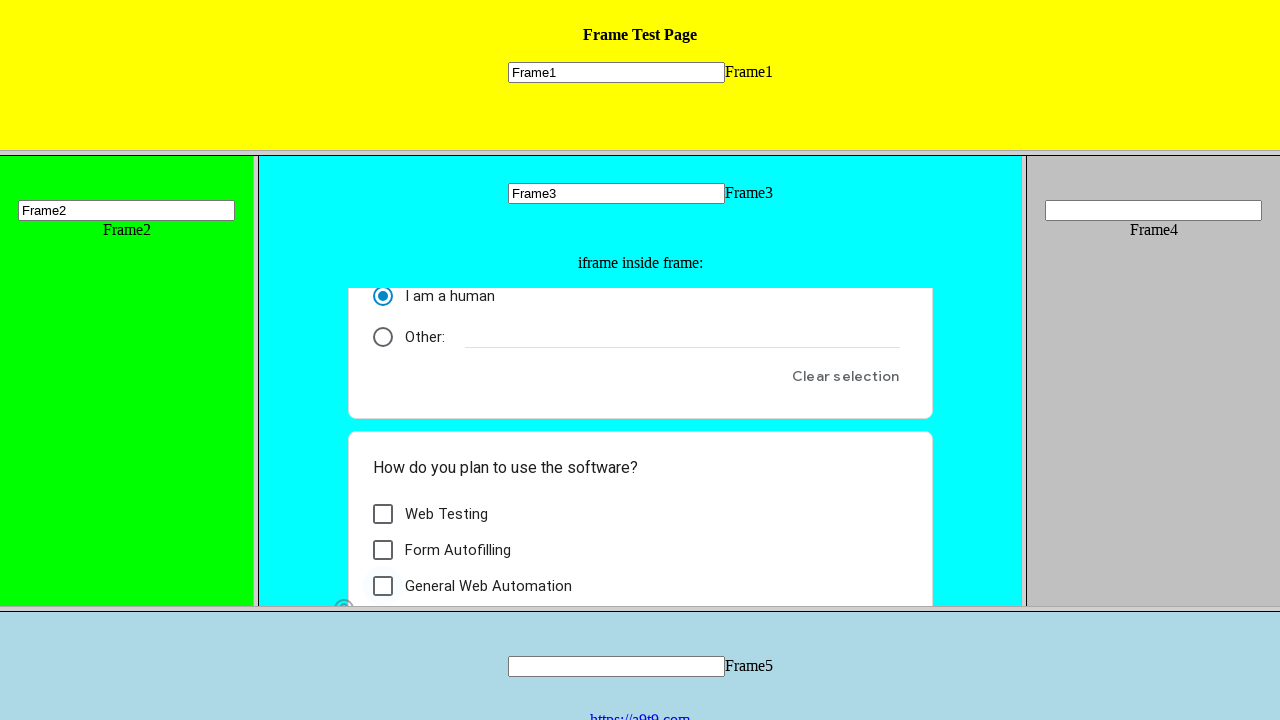

Clicked 'Web Testing' option in nested iframe at (382, 514) on frame[src='frame_3.html'] >> internal:control=enter-frame >> iframe >> nth=0 >> 
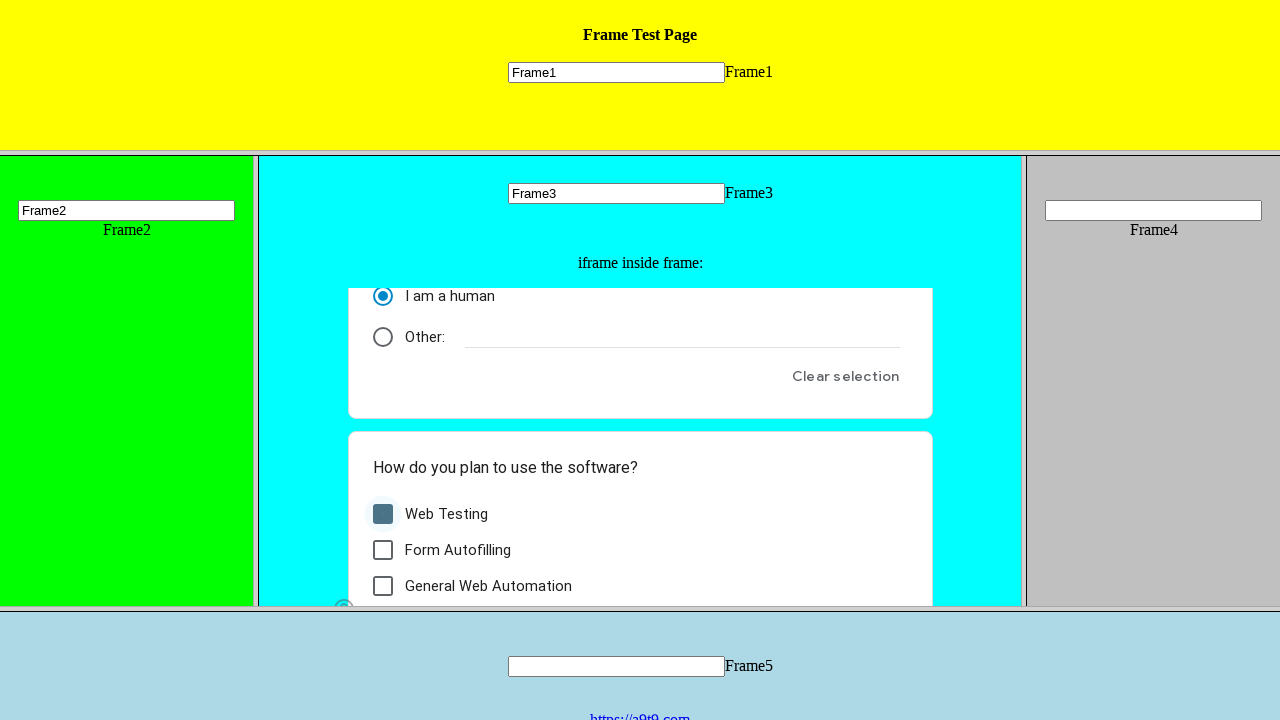

Waited 2000ms
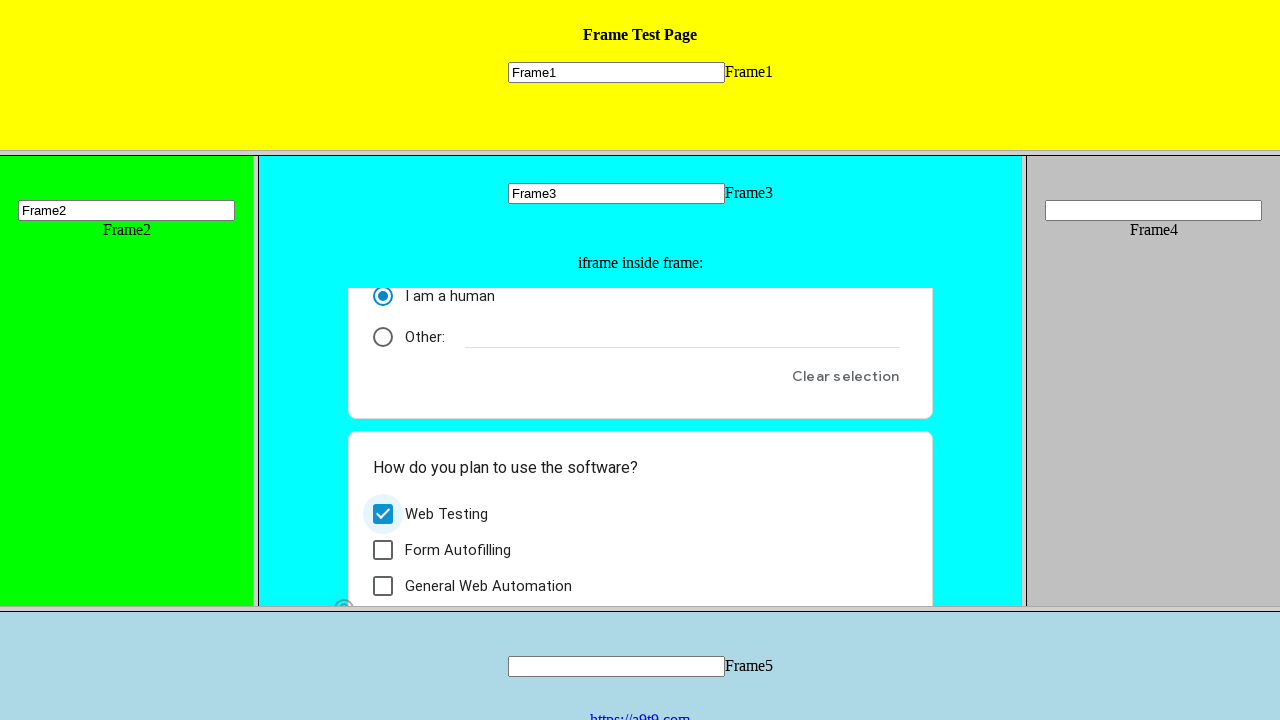

Scrolled down by 200 pixels in nested iframe
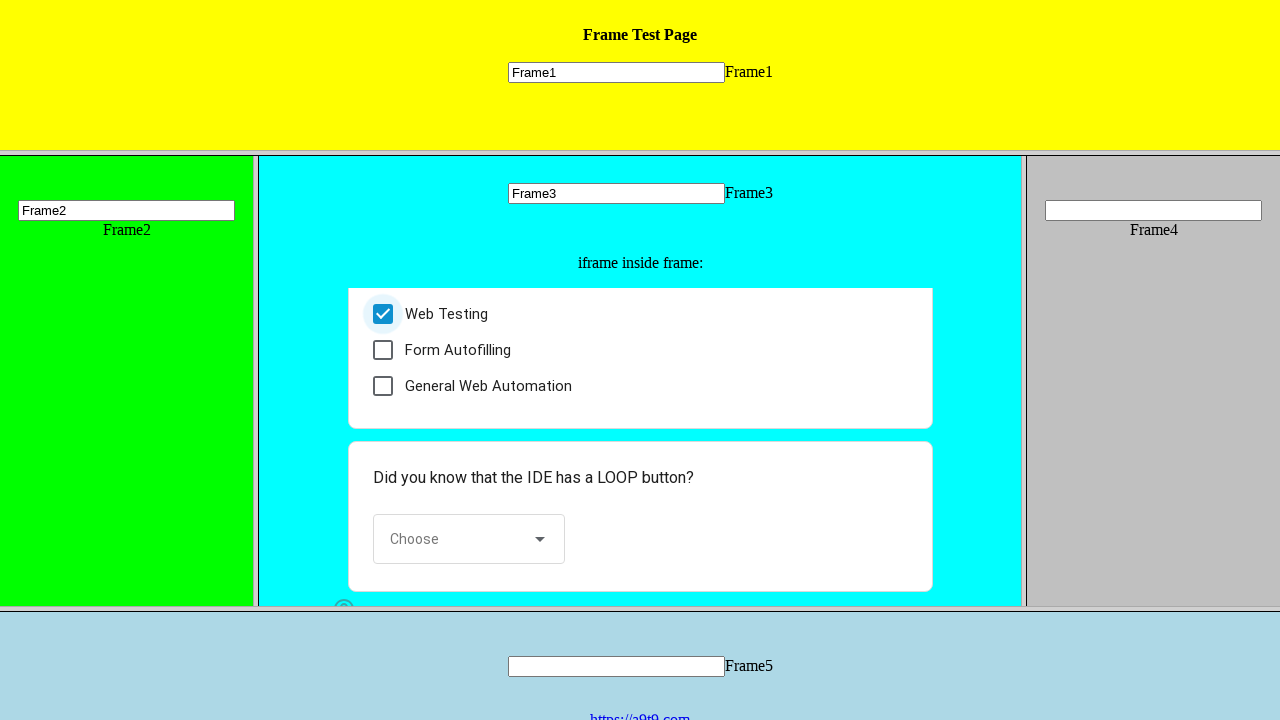

Clicked 'Choose' button in nested iframe at (452, 539) on frame[src='frame_3.html'] >> internal:control=enter-frame >> iframe >> nth=0 >> 
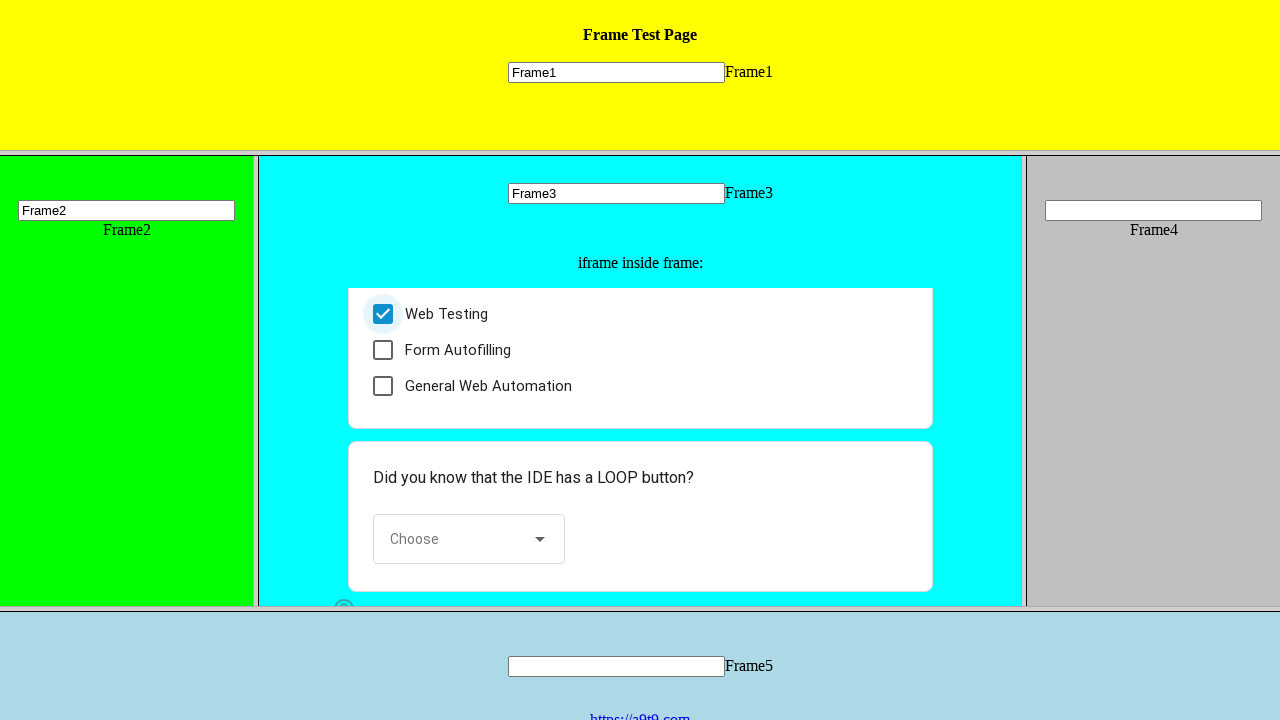

Waited 2000ms
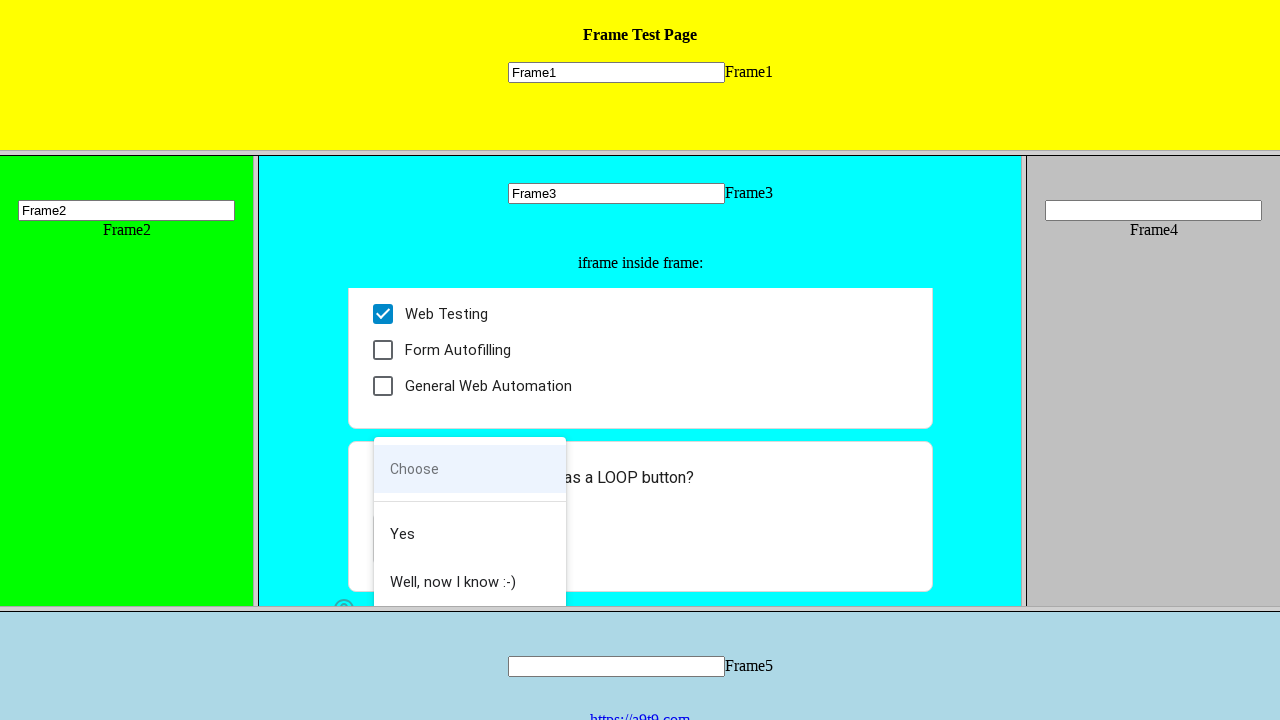

Selected 'Yes' option in nested iframe at (464, 534) on frame[src='frame_3.html'] >> internal:control=enter-frame >> iframe >> nth=0 >> 
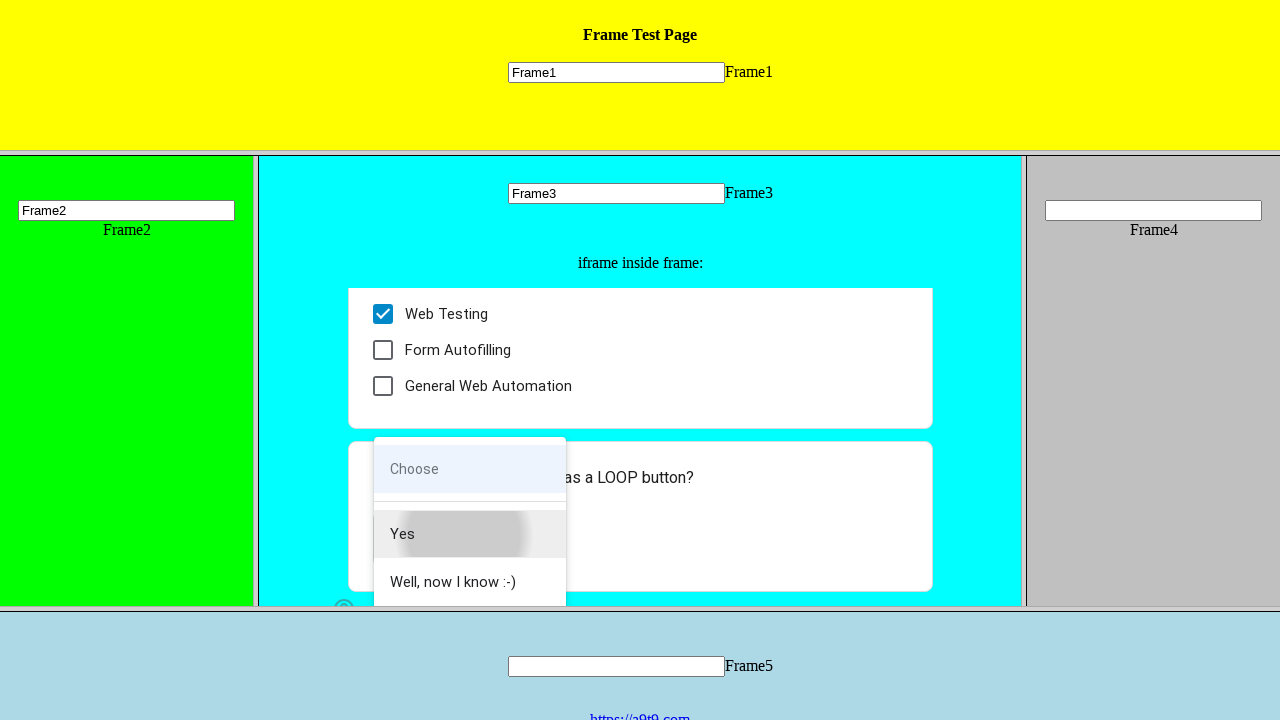

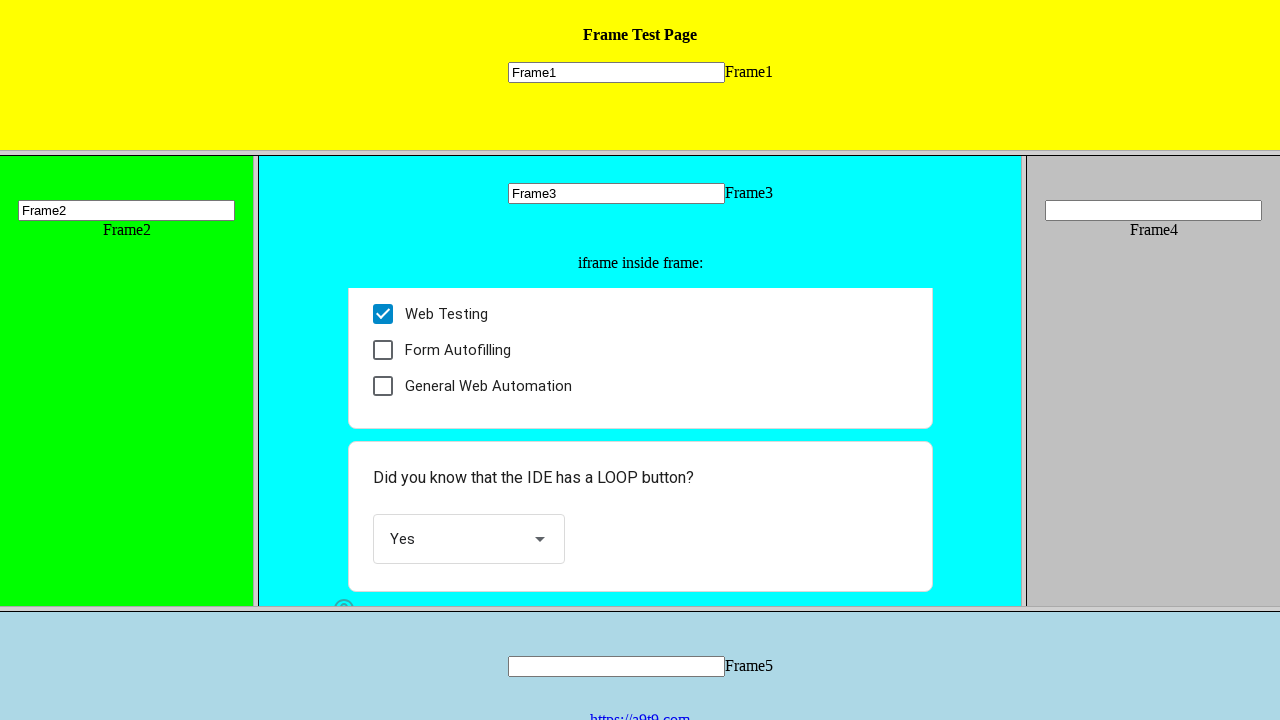